Navigates to an Angular demo application and clicks on the library link to load book data

Starting URL: https://rahulshettyacademy.com/angularAppdemo

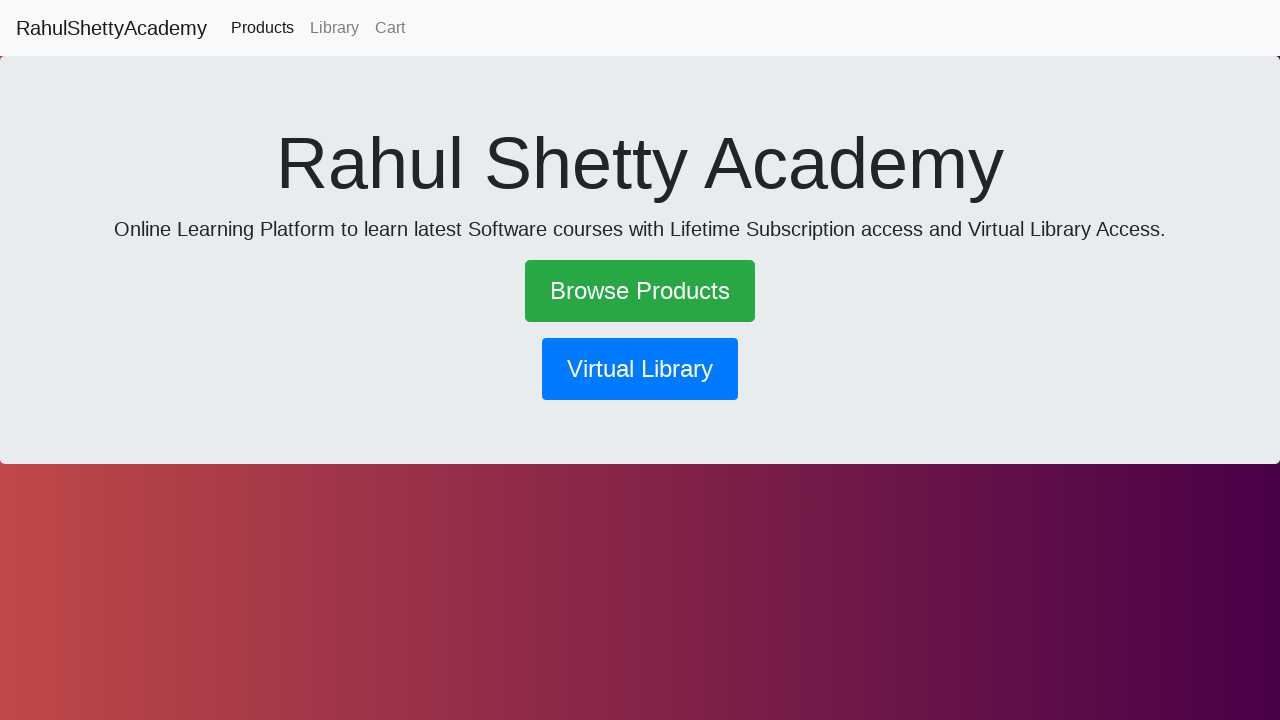

Navigated to Angular demo application
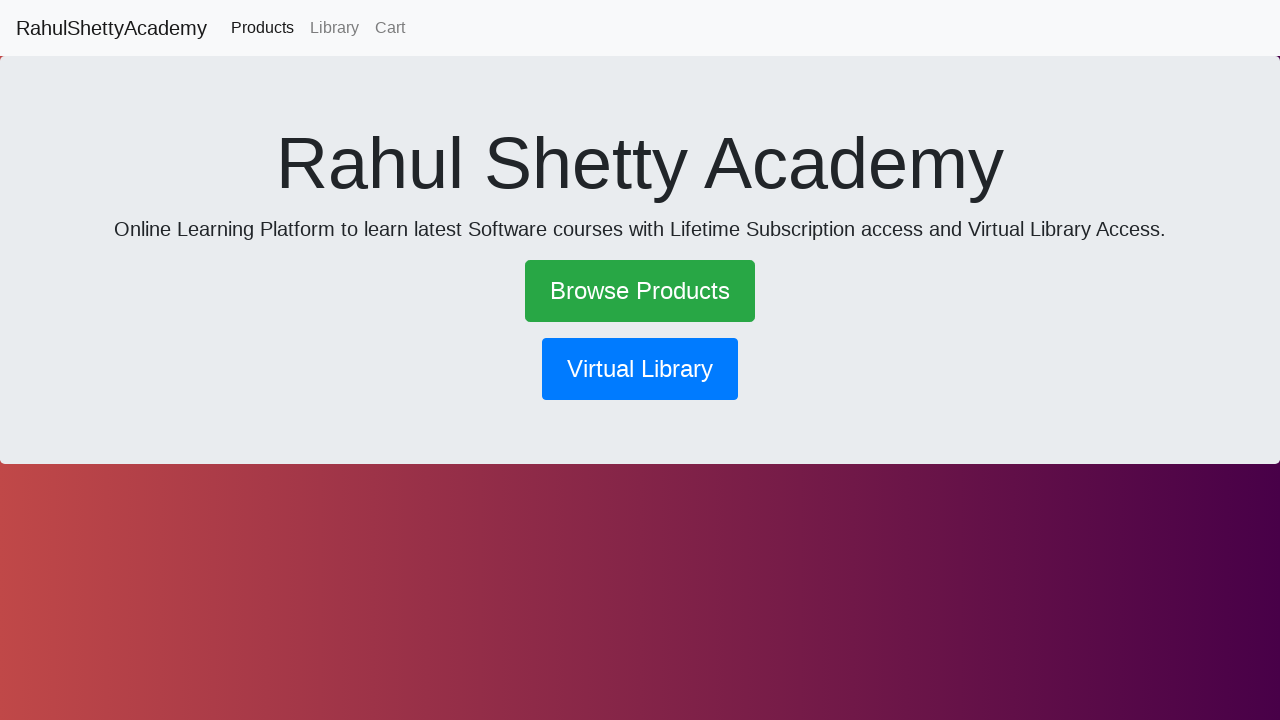

Clicked on library link to load book data at (334, 28) on a[routerlink*='/library']
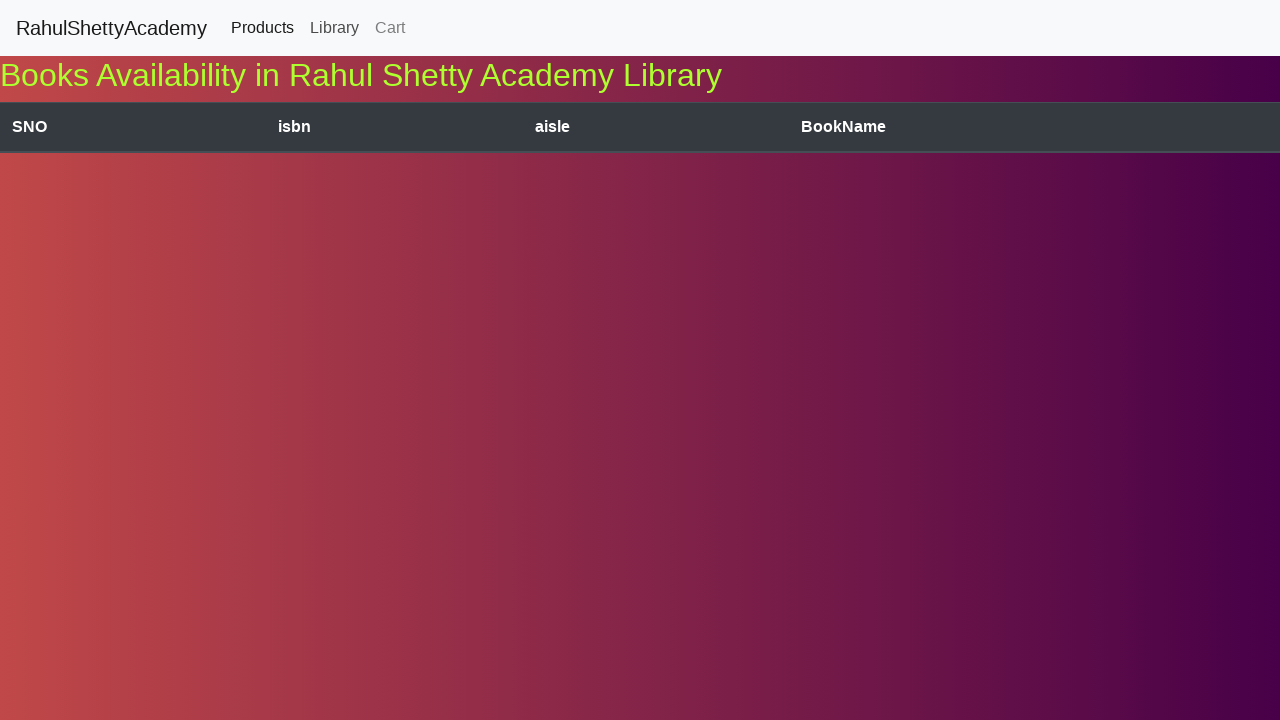

Book data table loaded successfully
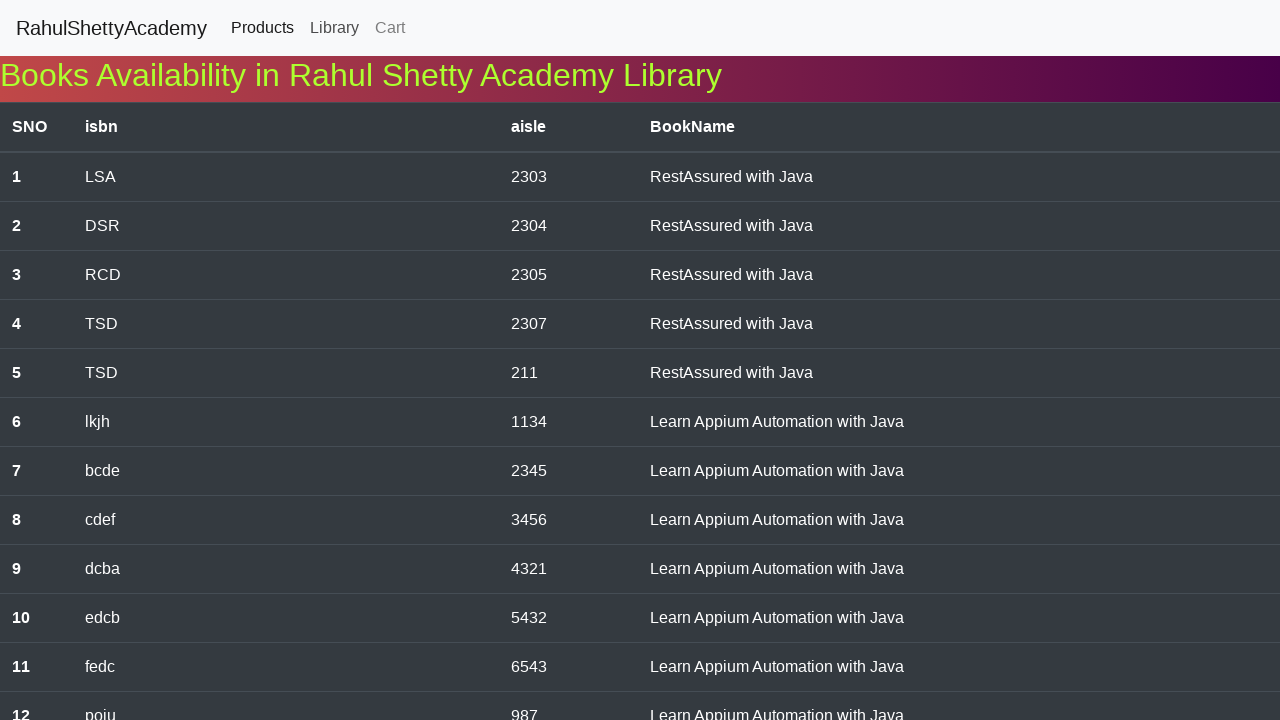

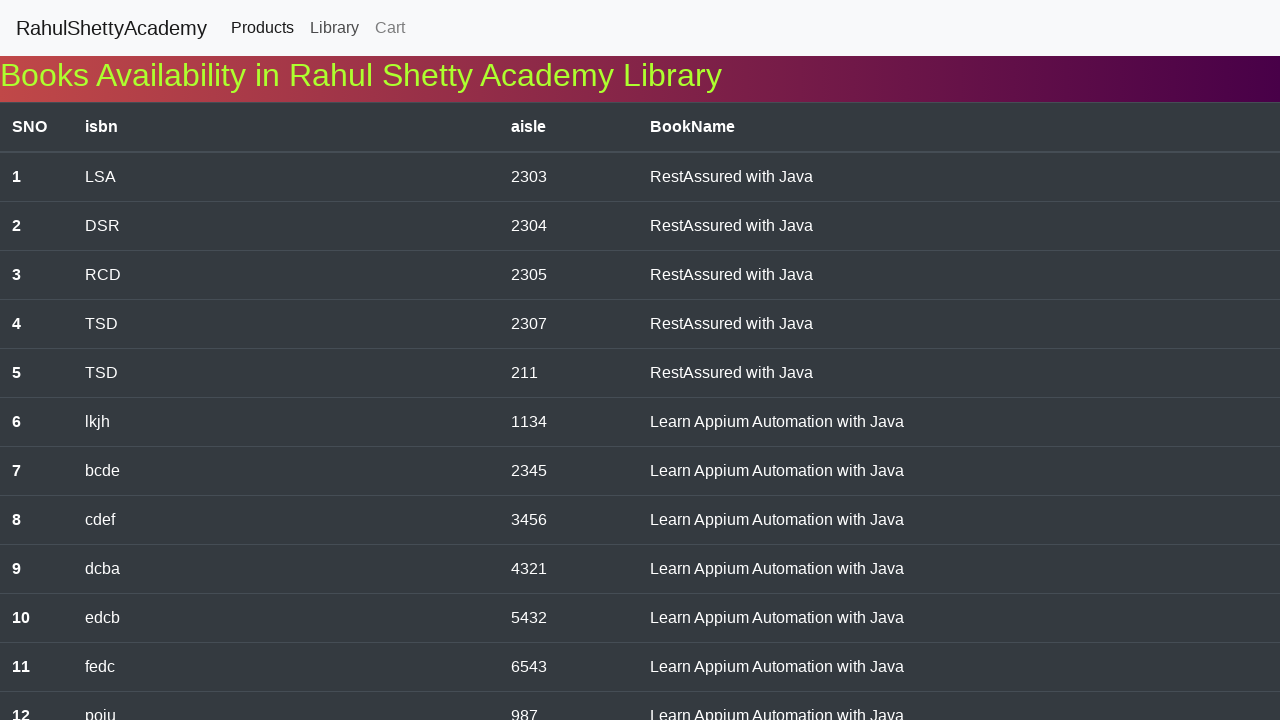